Navigates to a page and uses JavaScript evaluation to modify the text content of a title element on the page, demonstrating DOM manipulation capabilities.

Starting URL: https://nikita-filonov.github.io/qa-automation-engineer-ui-course/#/auth/login

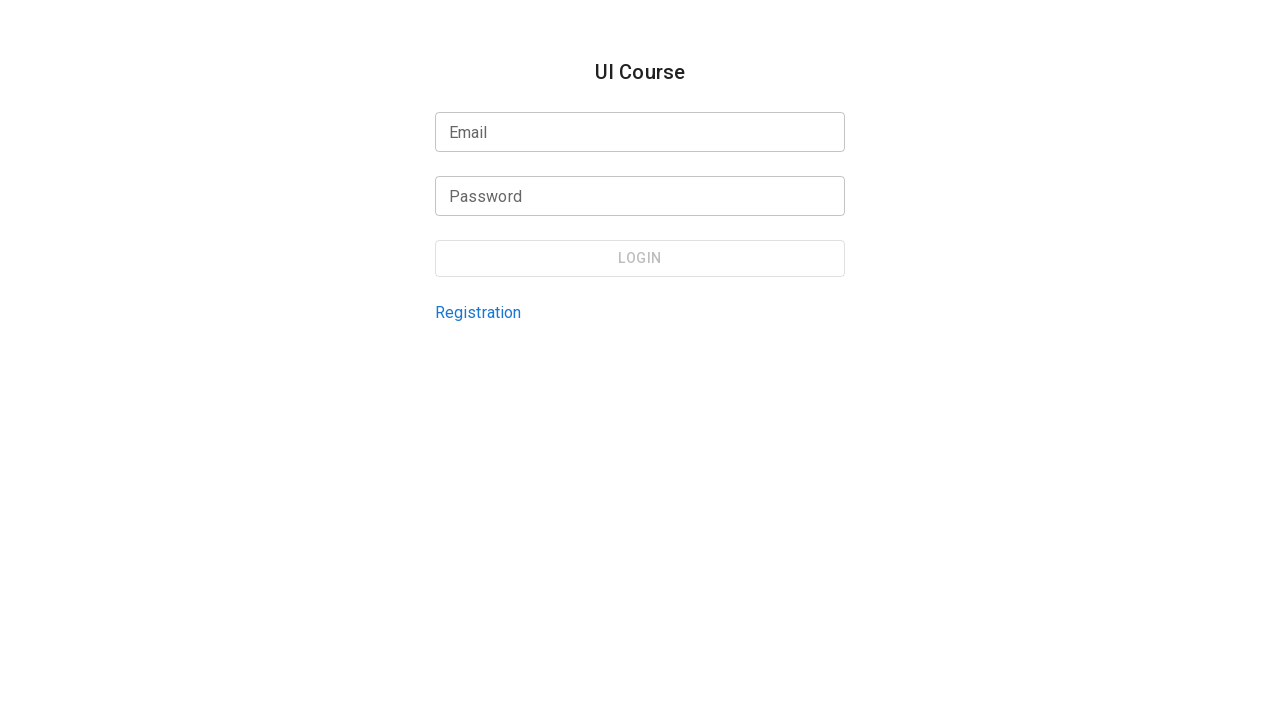

Navigated to login page
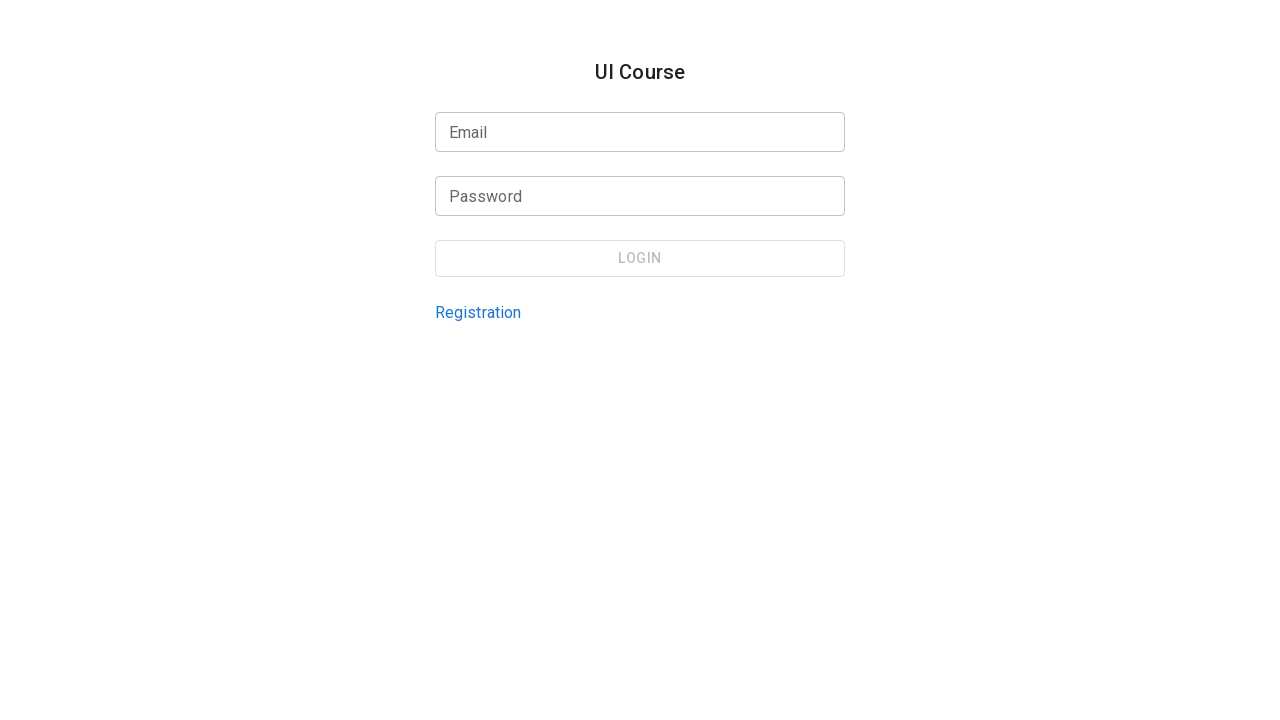

Modified title element text content to 'Another Text' using JavaScript evaluation
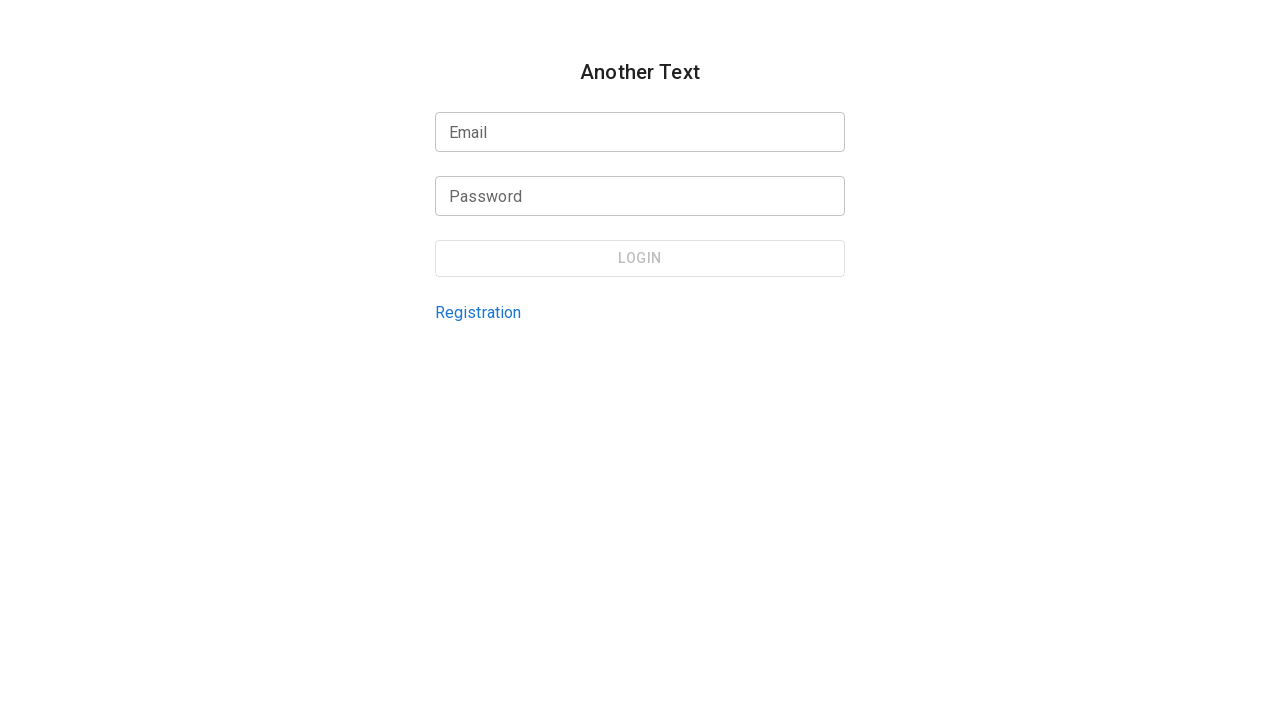

Waited 2 seconds for DOM changes to be visible
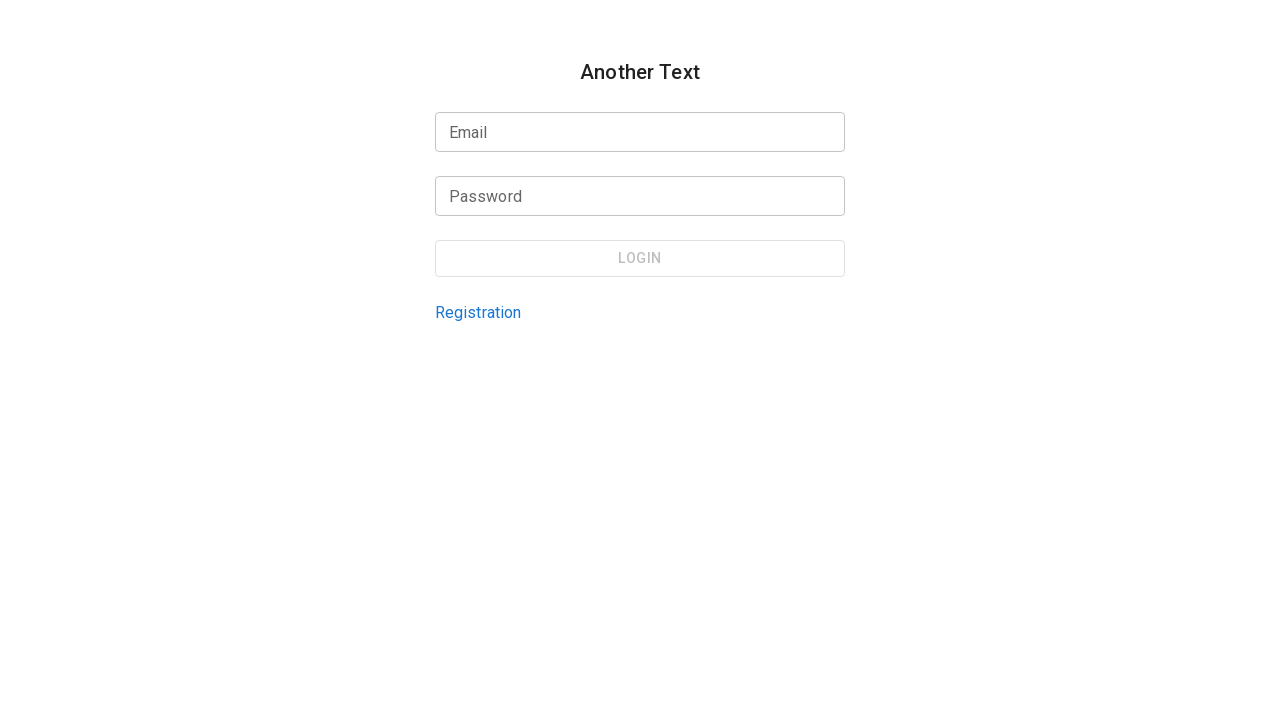

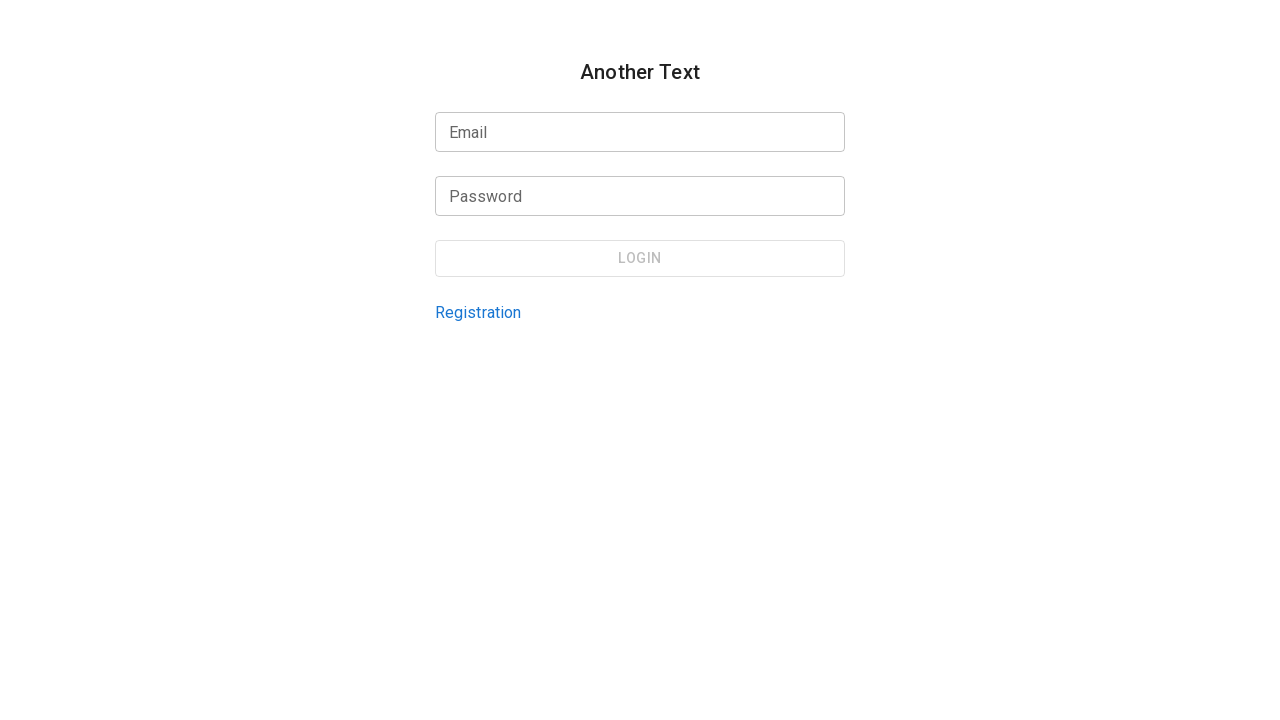